Tests keyboard key press functionality by sending a tab key using keyboard actions and verifying the result text displays the correct key pressed.

Starting URL: http://the-internet.herokuapp.com/key_presses

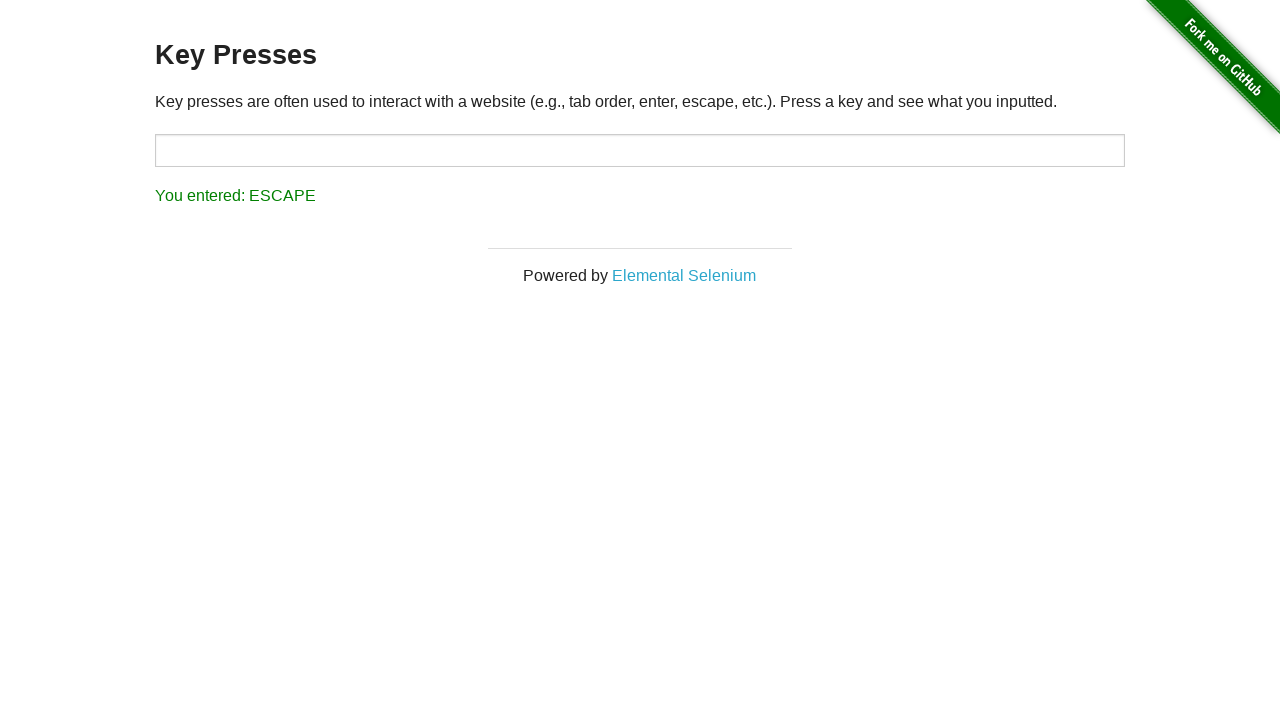

Pressed Tab key on currently focused element
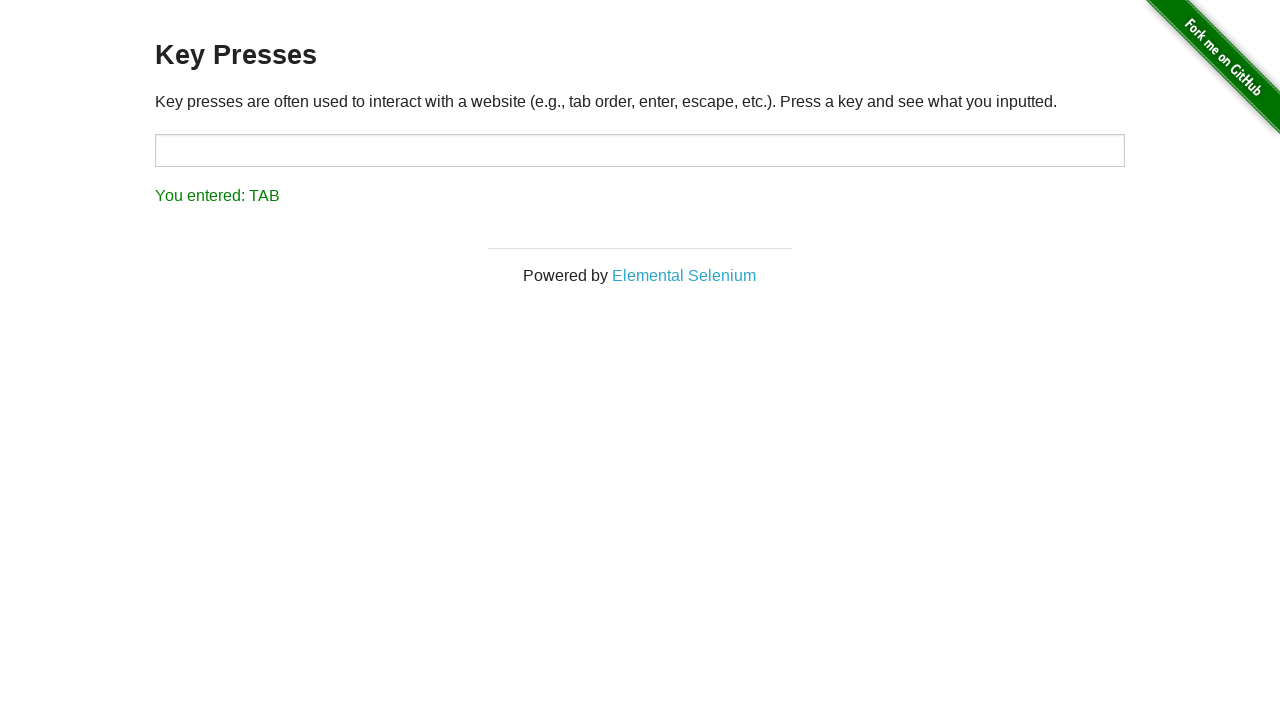

Result element loaded
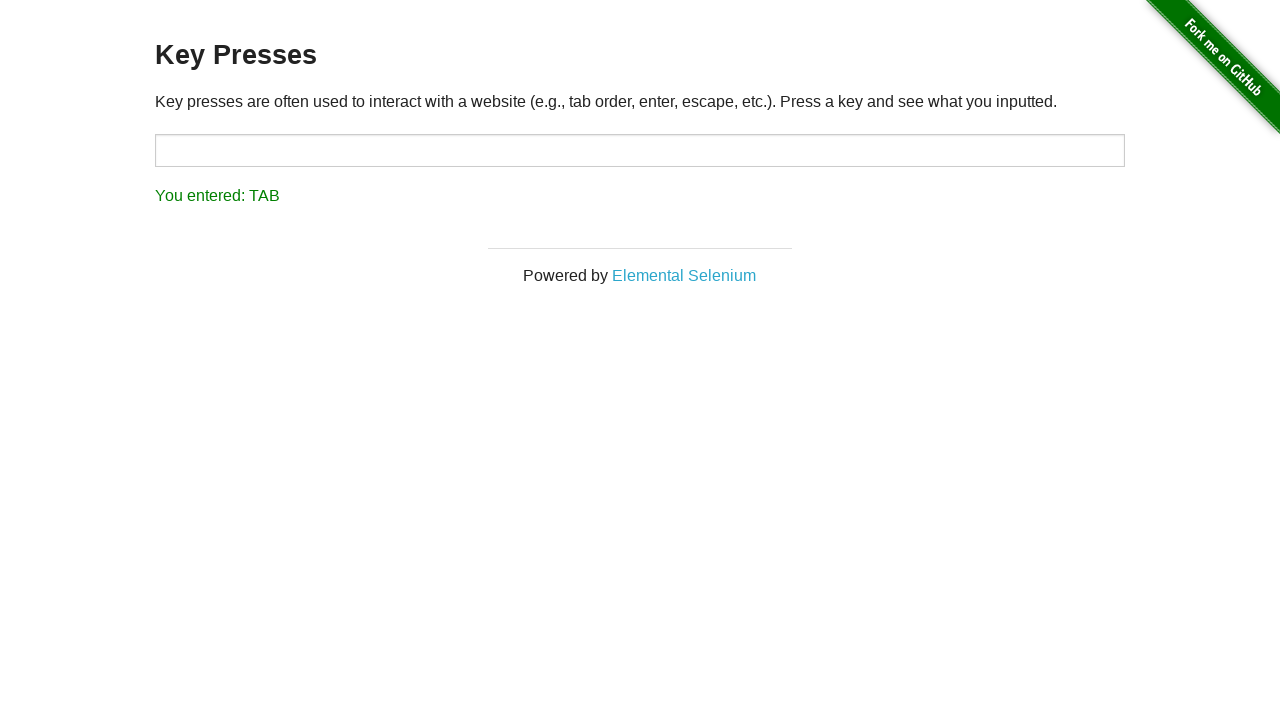

Retrieved result text: 'You entered: TAB'
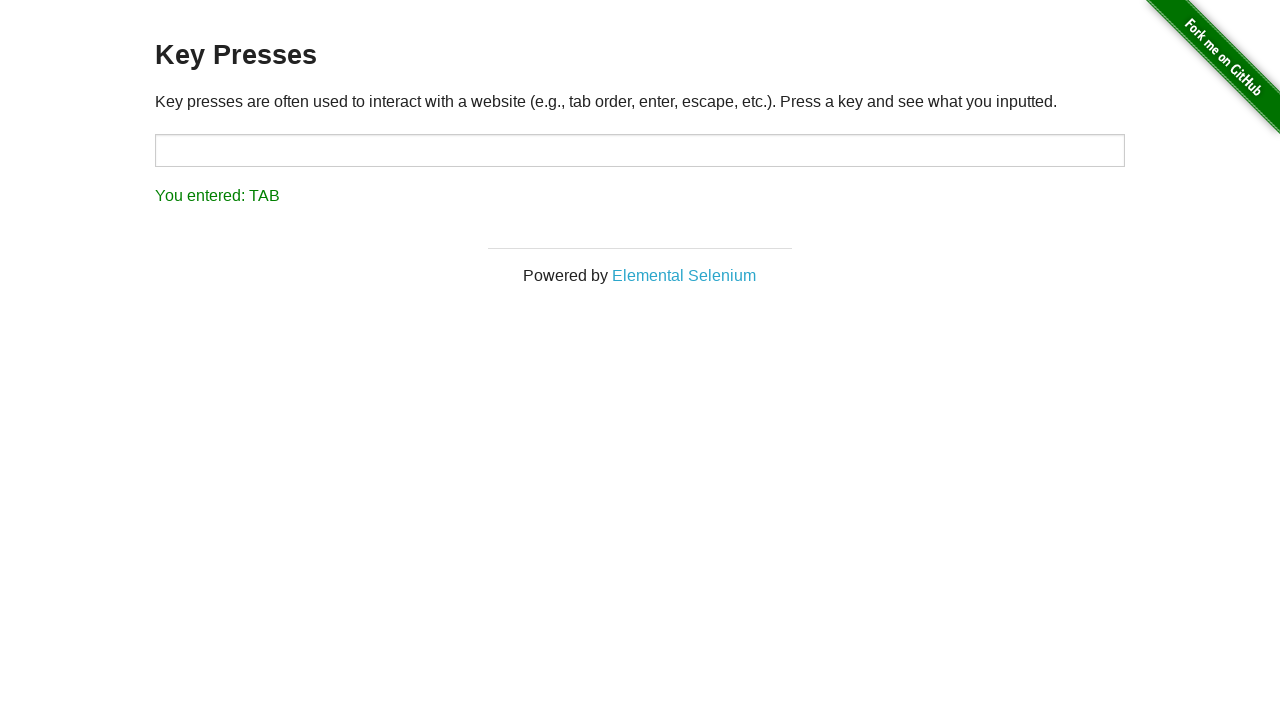

Verified result text displays 'You entered: TAB'
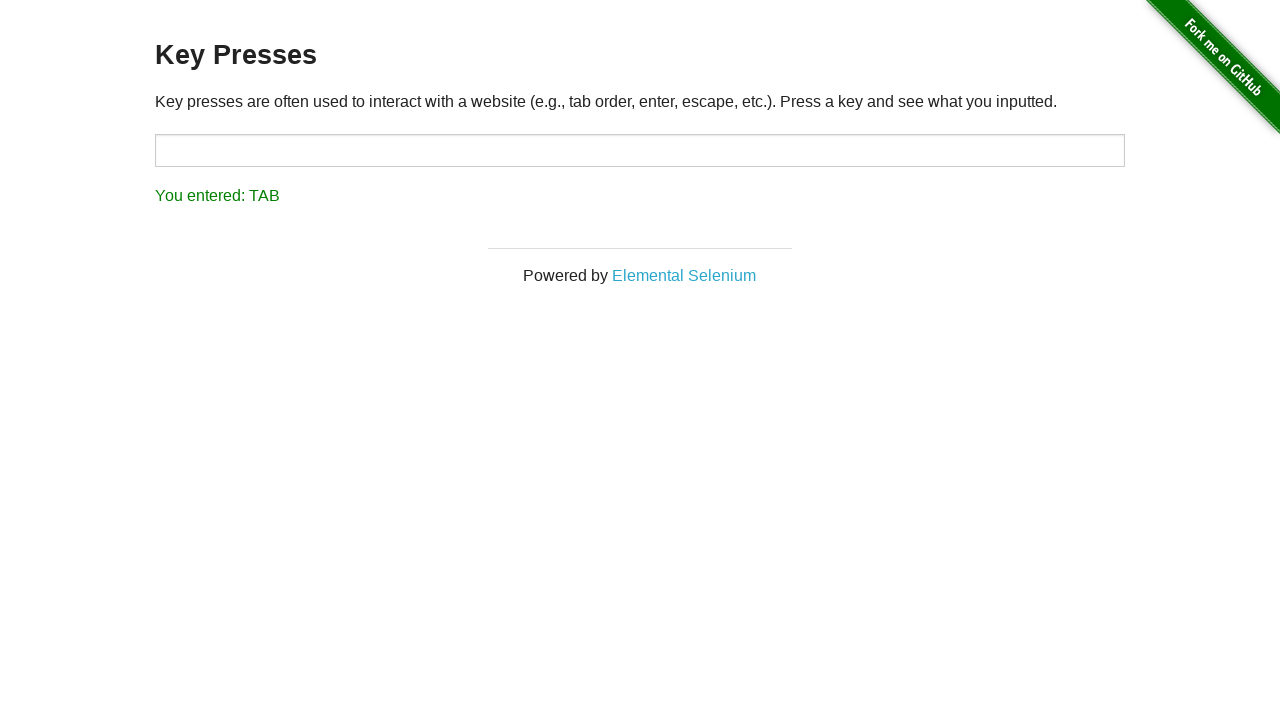

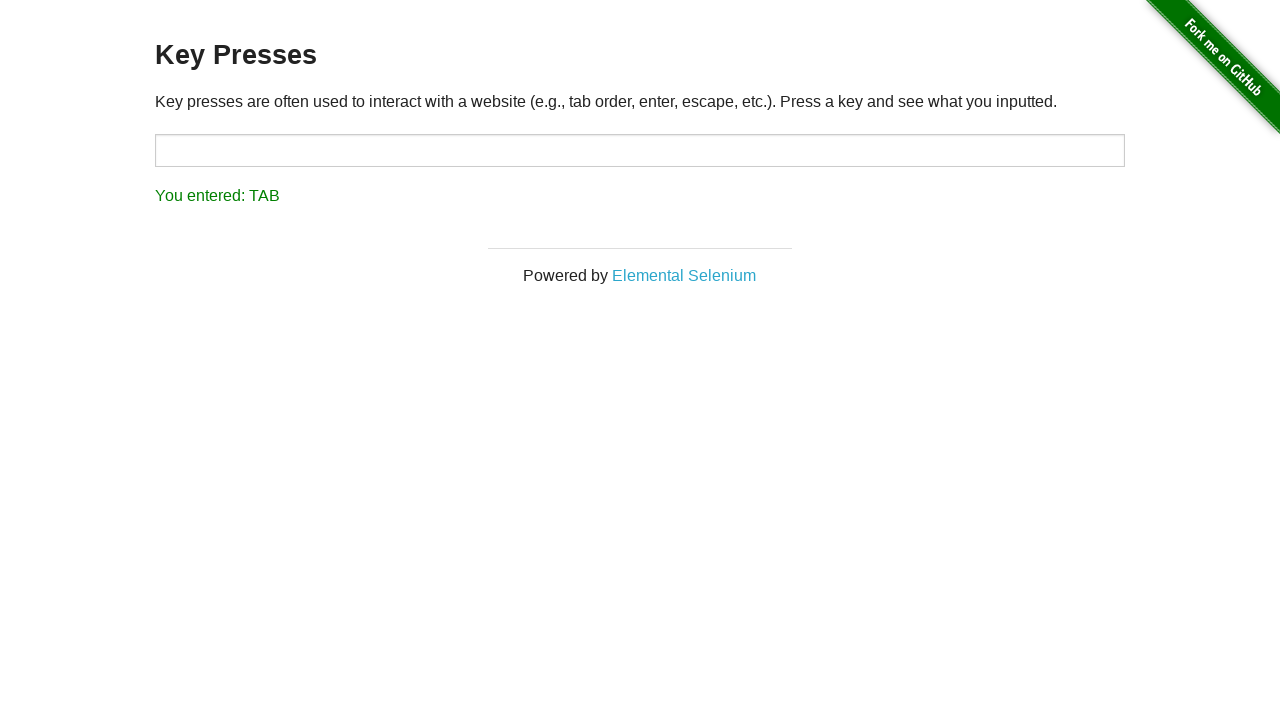